Tests text copy functionality by clearing a field, entering text, and clicking a copy button

Starting URL: http://testautomationpractice.blogspot.com/

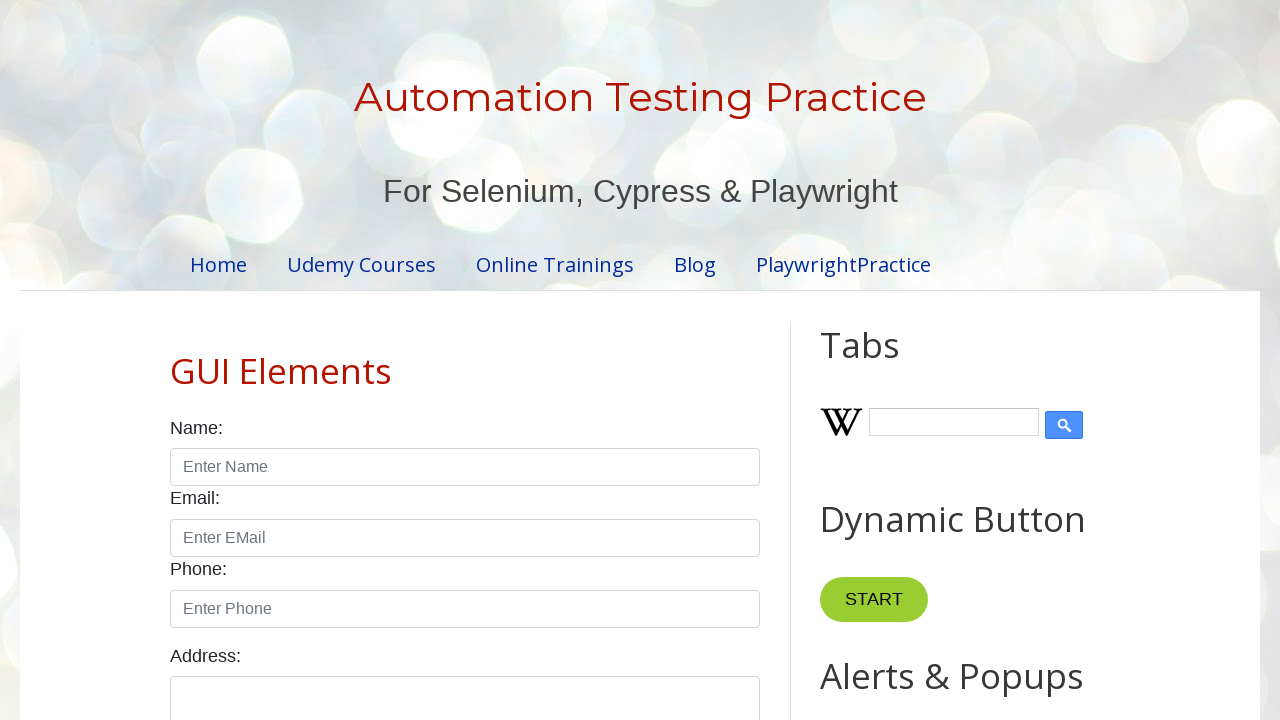

Cleared the first text field on //input[@id='field1']
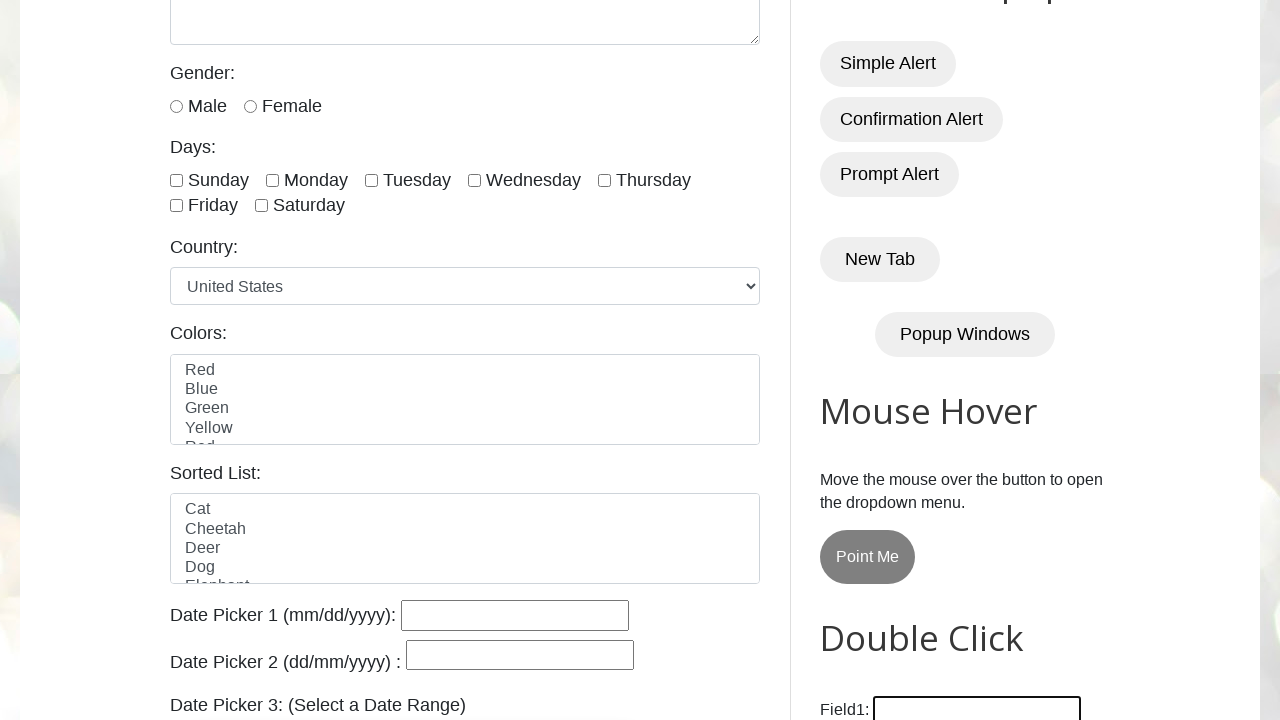

Entered 'Virat' into the first text field on //input[@id='field1']
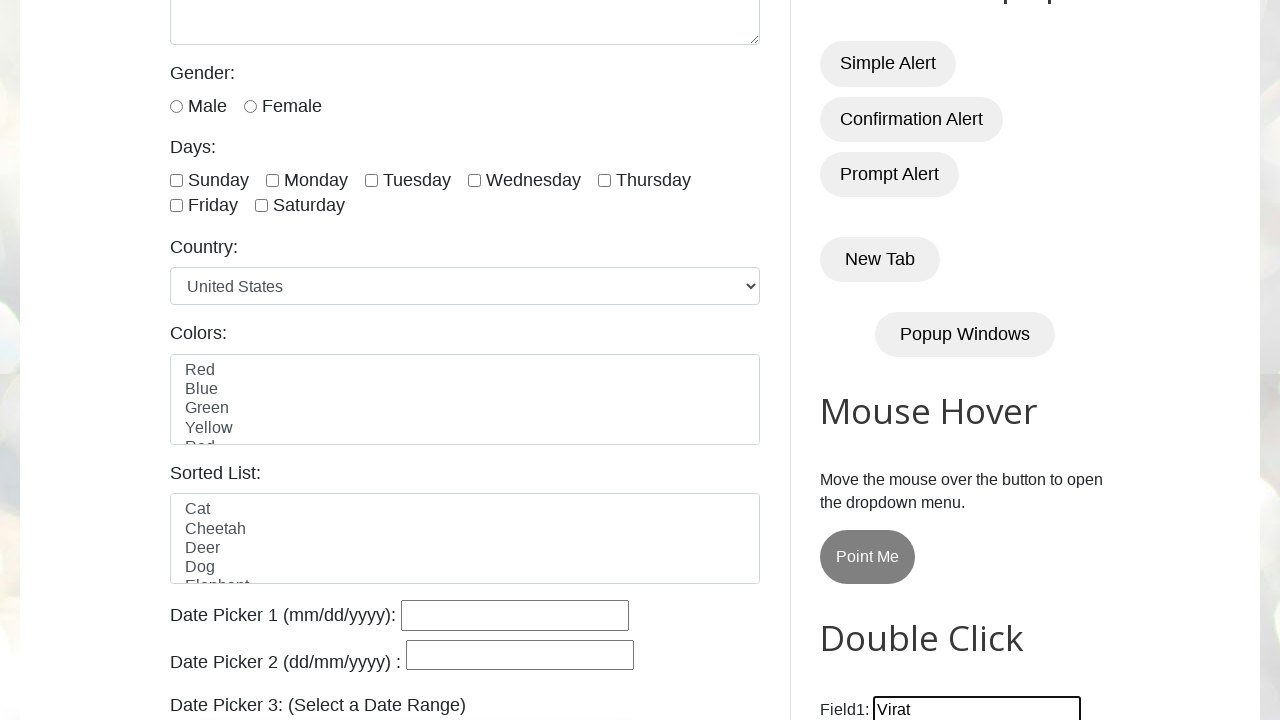

Clicked the 'Copy Text' button at (885, 360) on xpath=//button[normalize-space()='Copy Text']
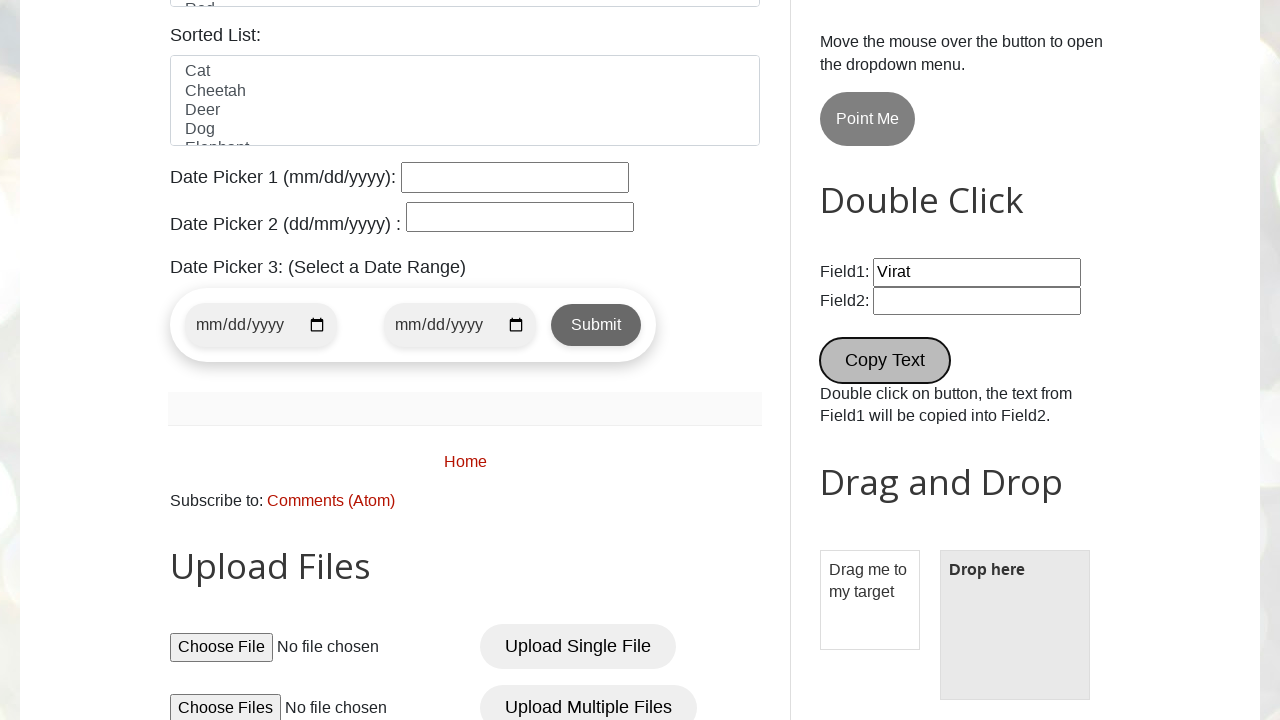

Verified that the second text field exists and is visible
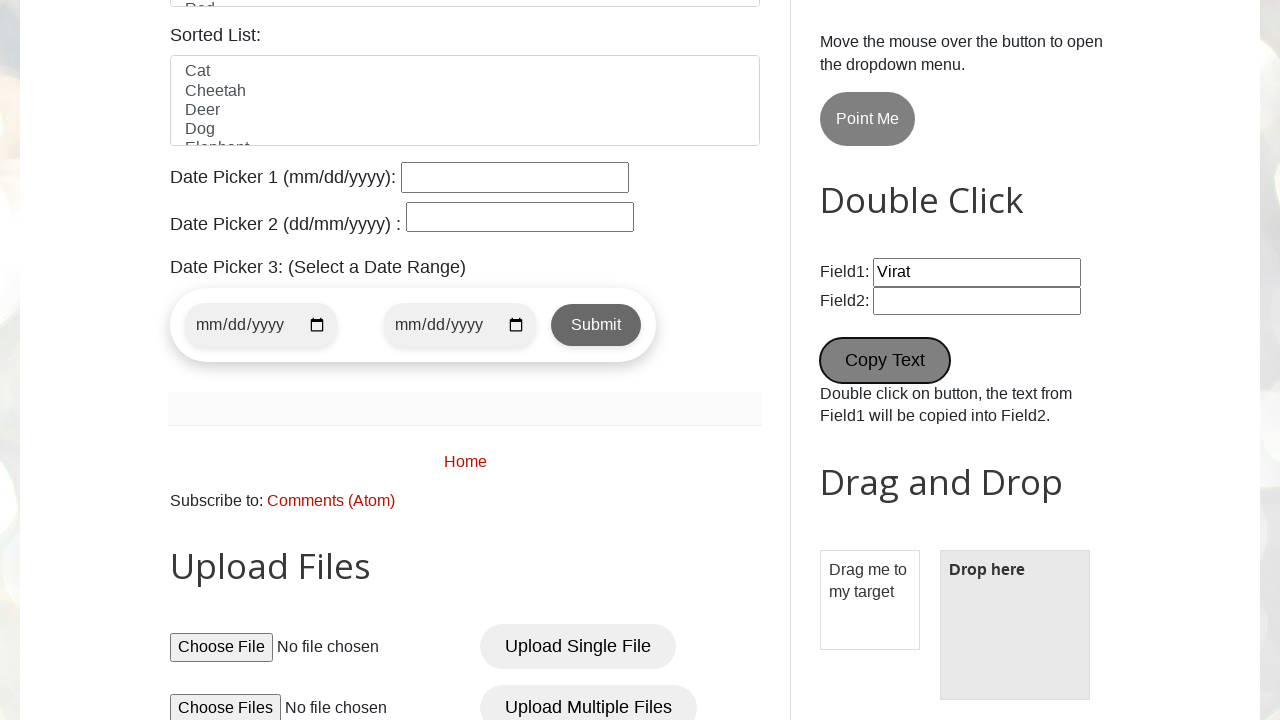

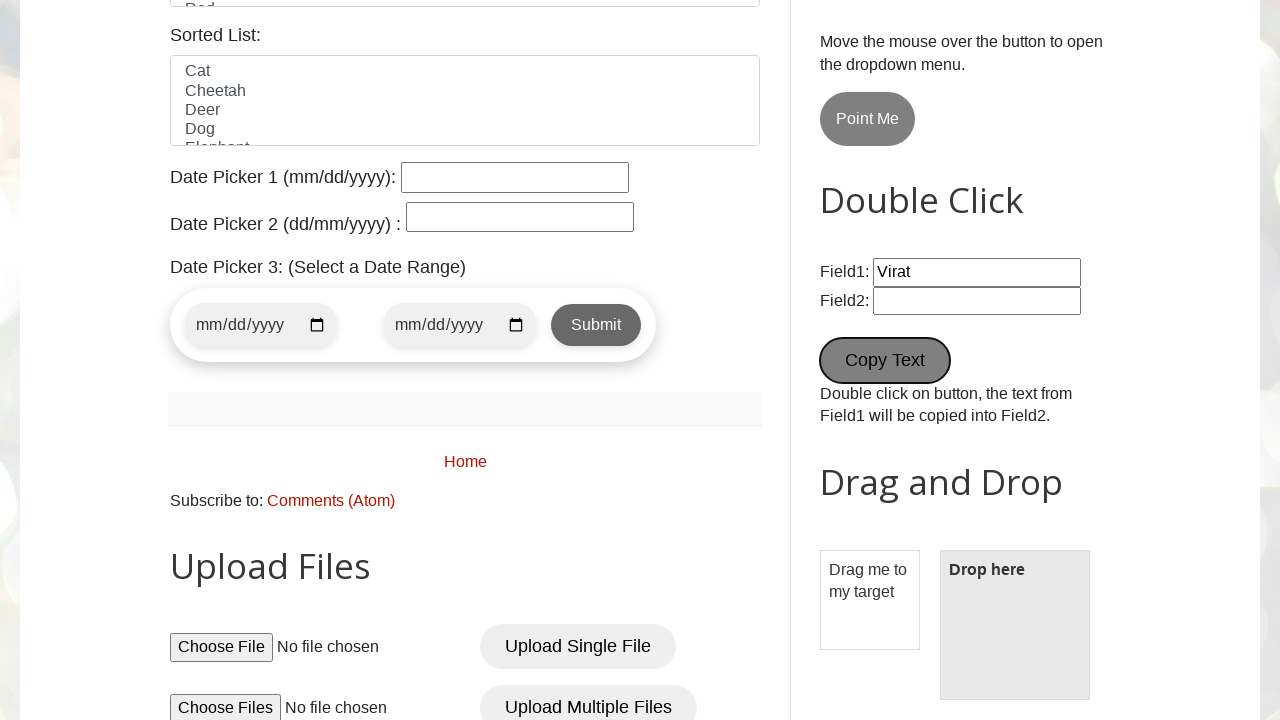